Tests right-click and double-click actions on different buttons

Starting URL: https://demoqa.com/buttons

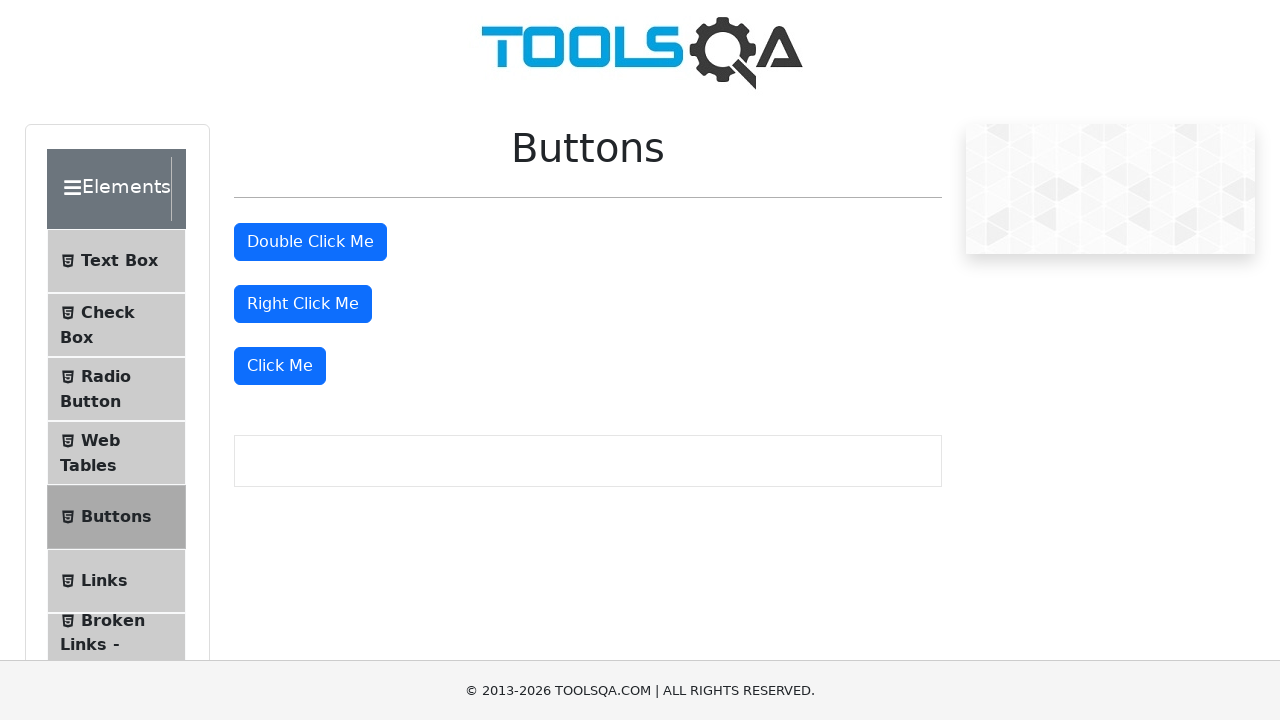

Waited for right-click button to be ready
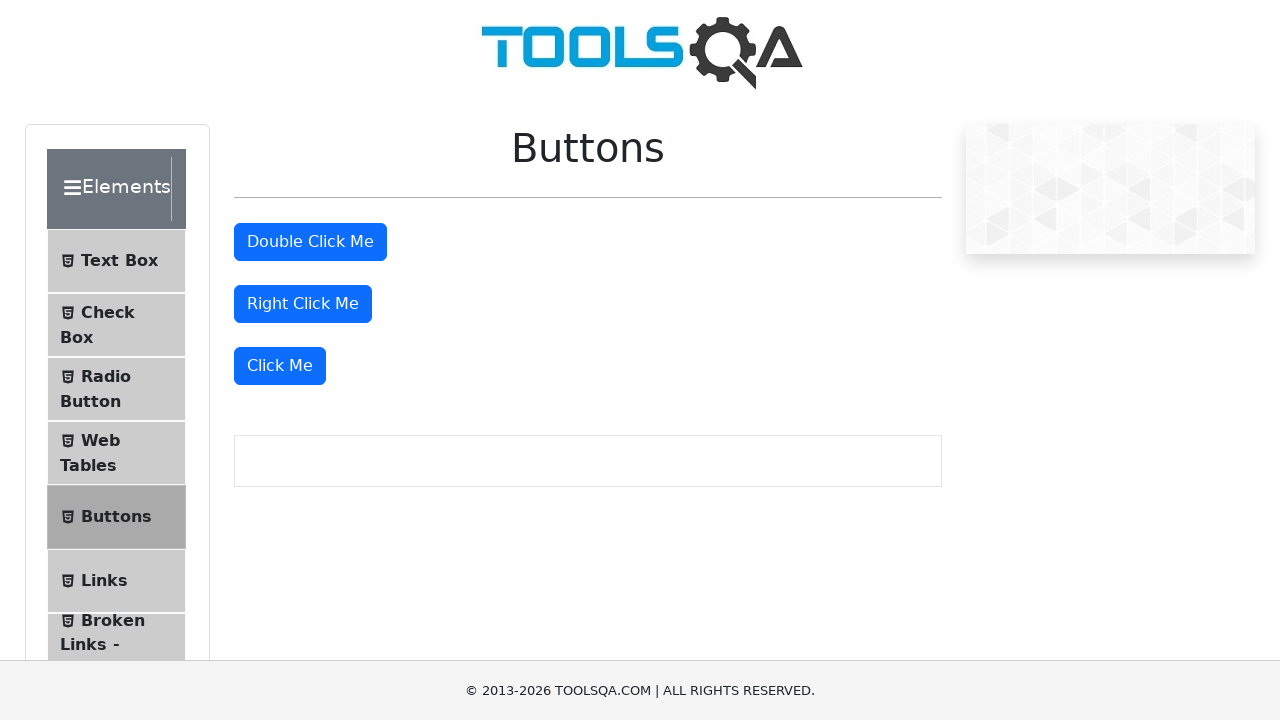

Performed right-click on the right-click button at (303, 304) on #rightClickBtn
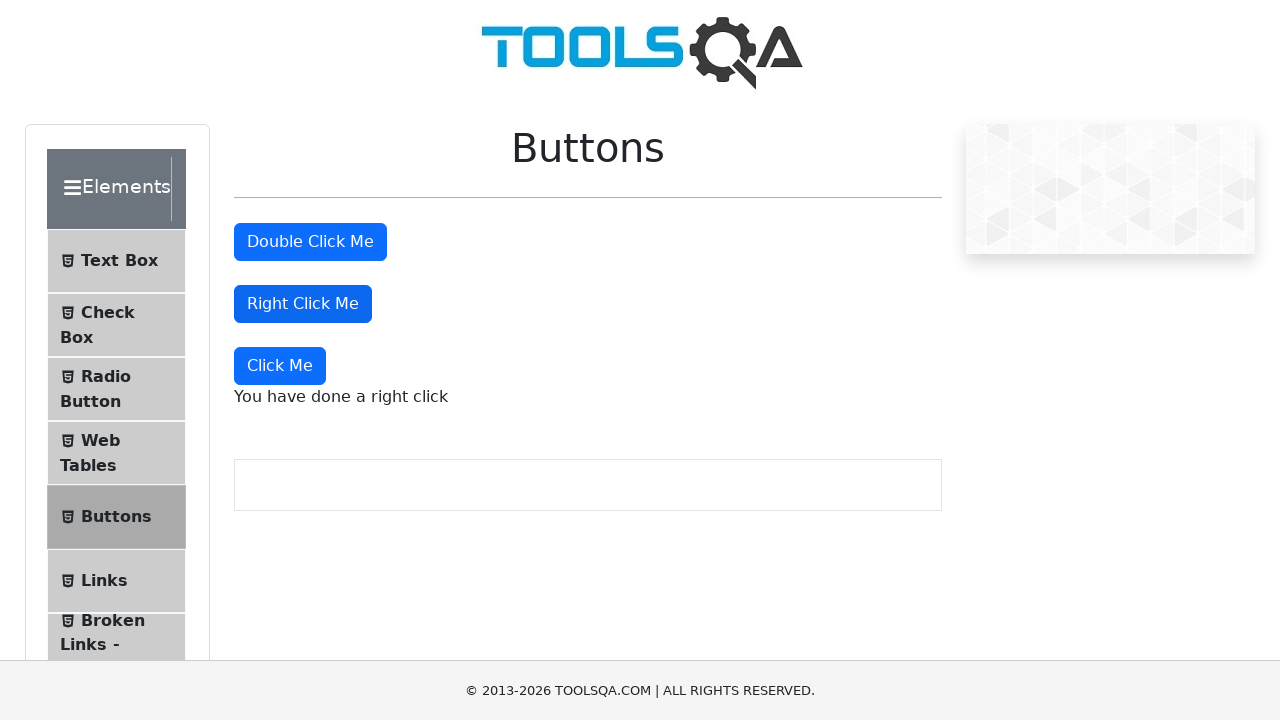

Performed double-click on the double-click button at (310, 242) on #doubleClickBtn
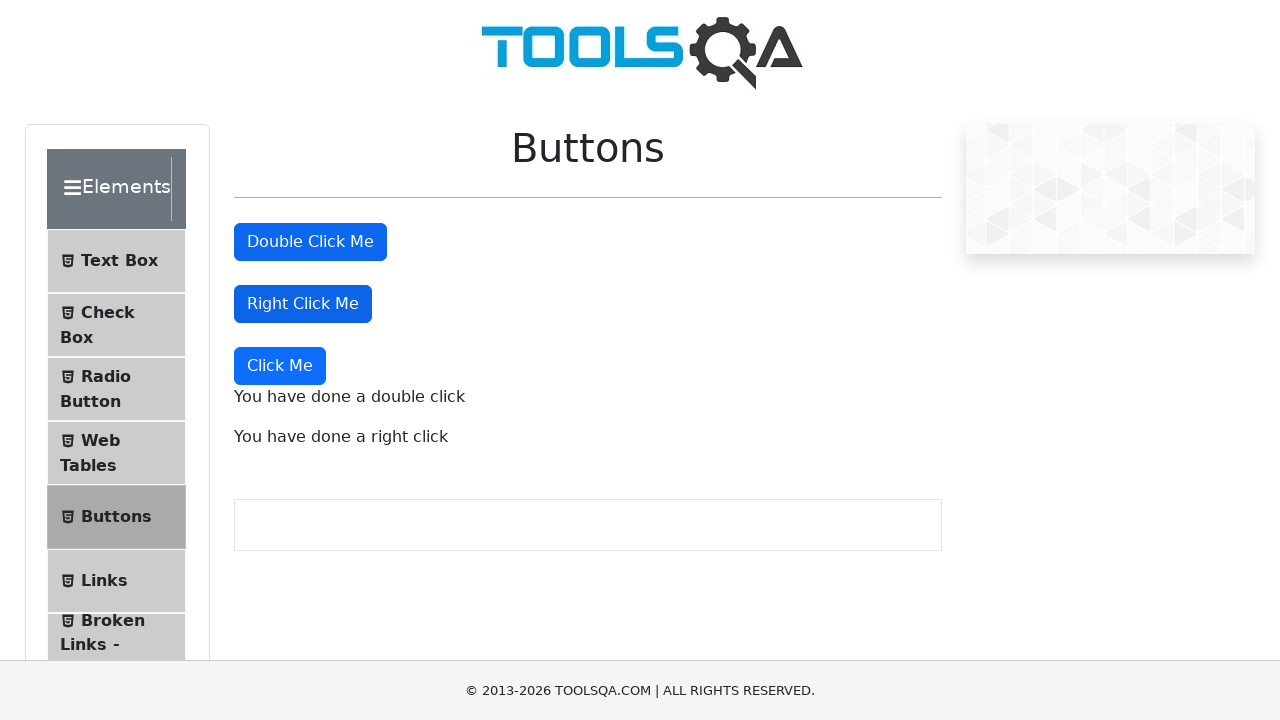

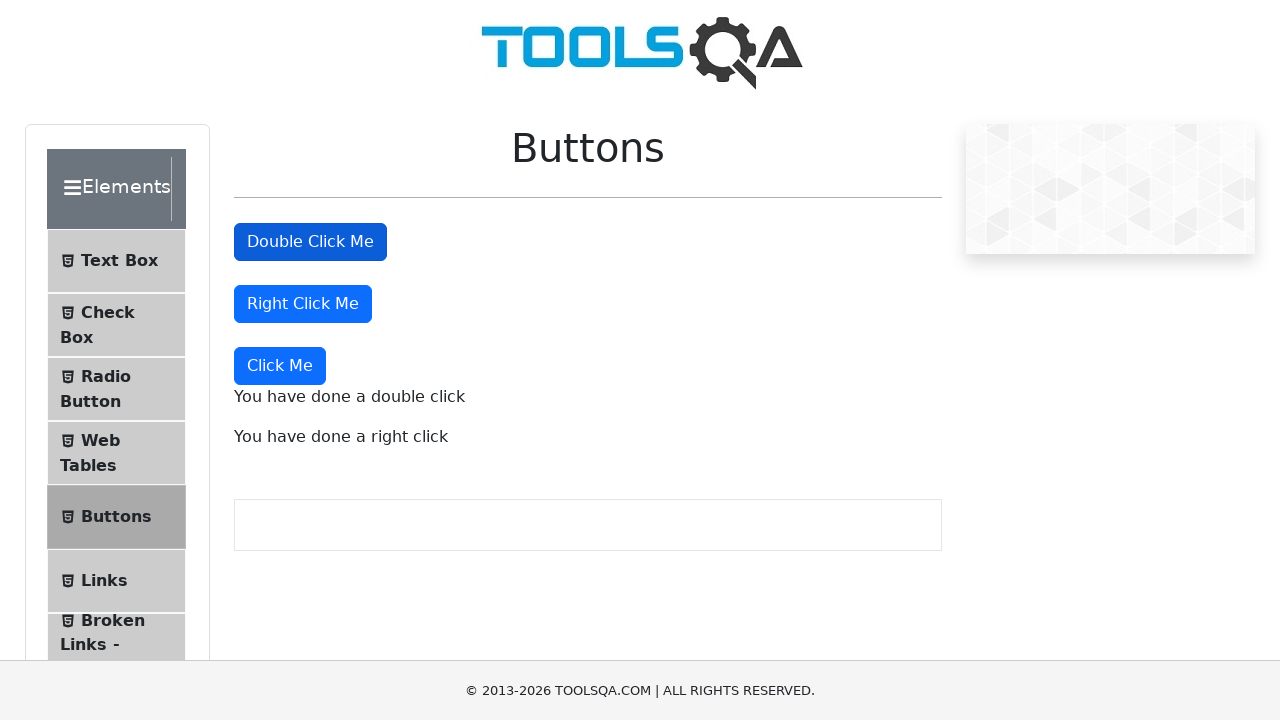